Tests marking individual todo items as complete by checking their checkboxes.

Starting URL: https://demo.playwright.dev/todomvc

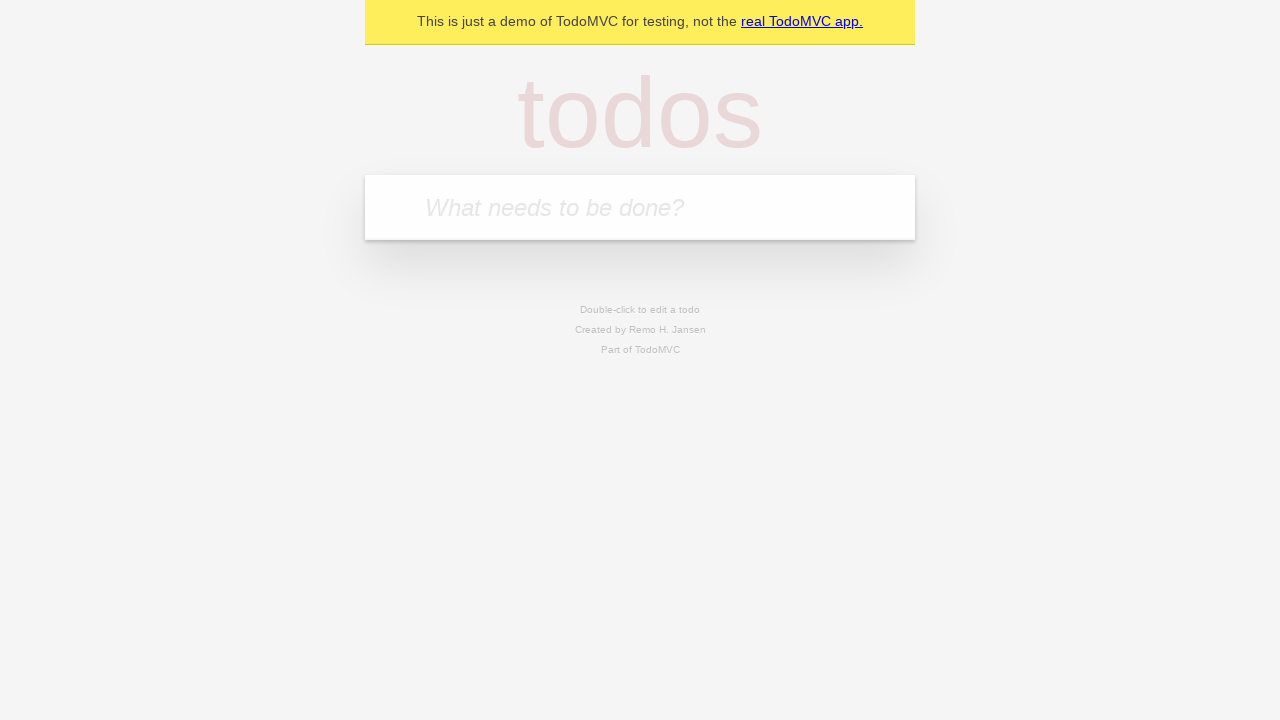

Filled todo input with 'buy some cheese' on internal:attr=[placeholder="What needs to be done?"i]
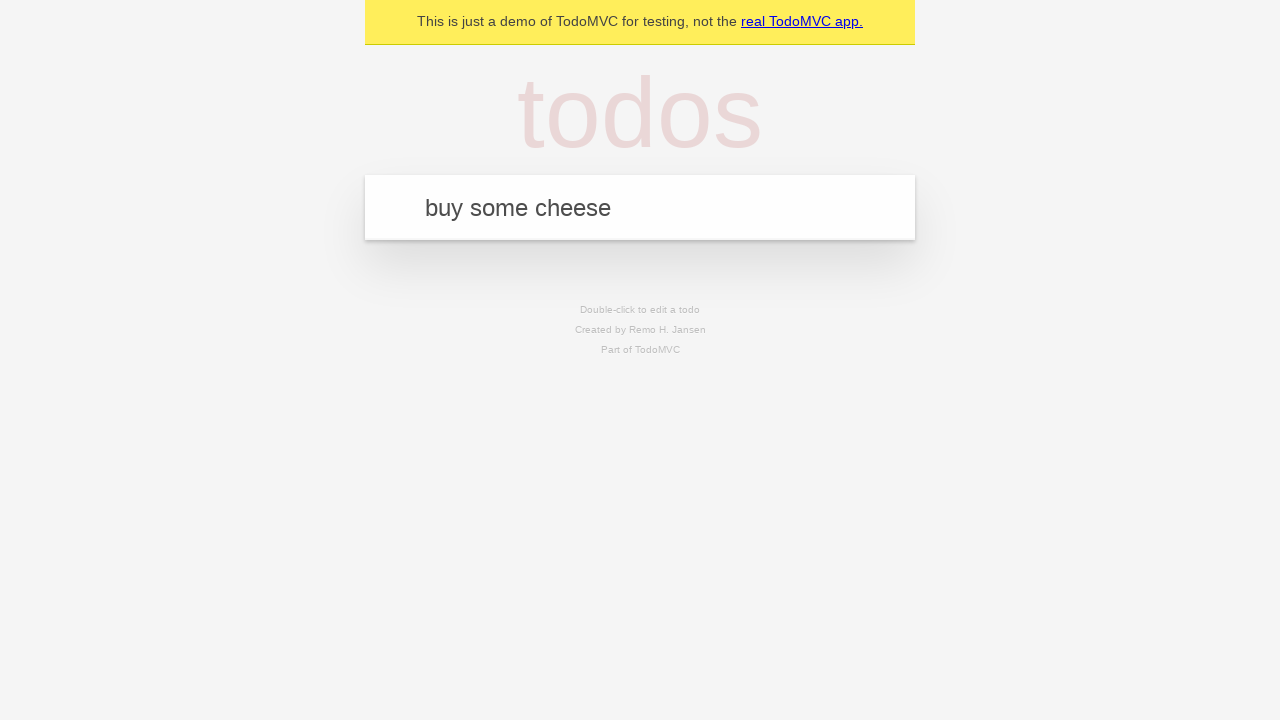

Pressed Enter to add first todo item on internal:attr=[placeholder="What needs to be done?"i]
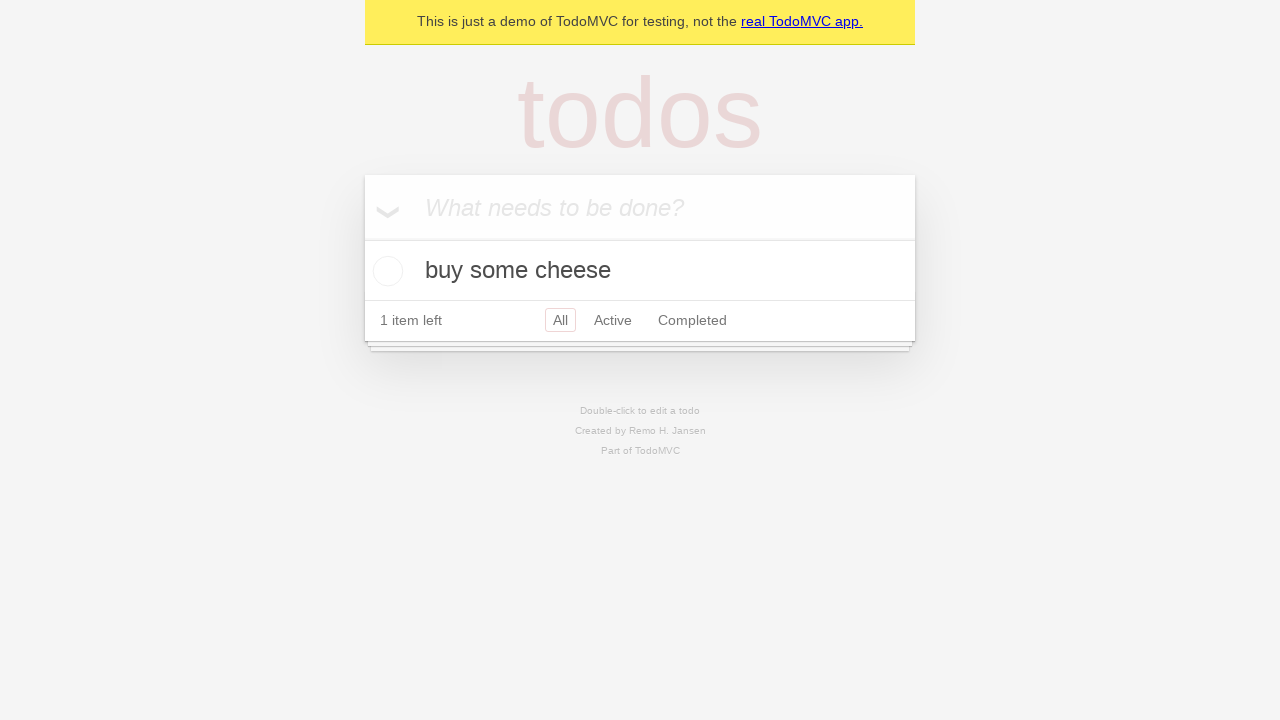

Filled todo input with 'feed the cat' on internal:attr=[placeholder="What needs to be done?"i]
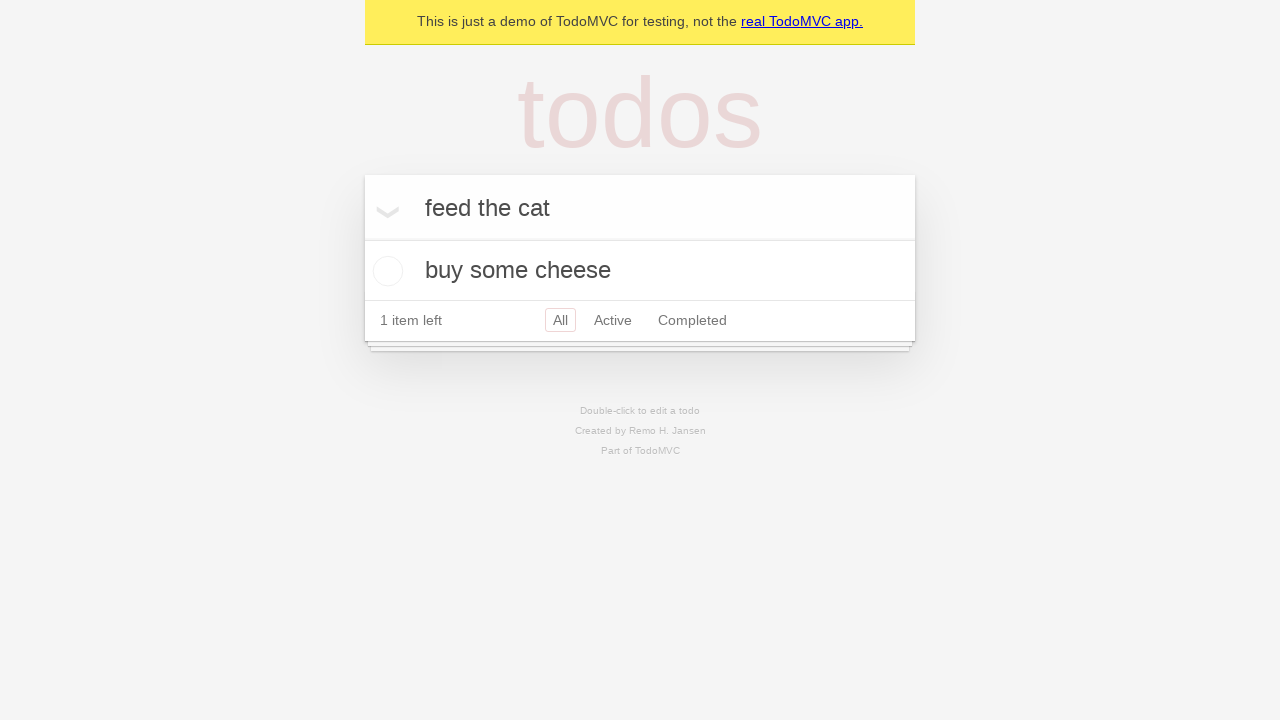

Pressed Enter to add second todo item on internal:attr=[placeholder="What needs to be done?"i]
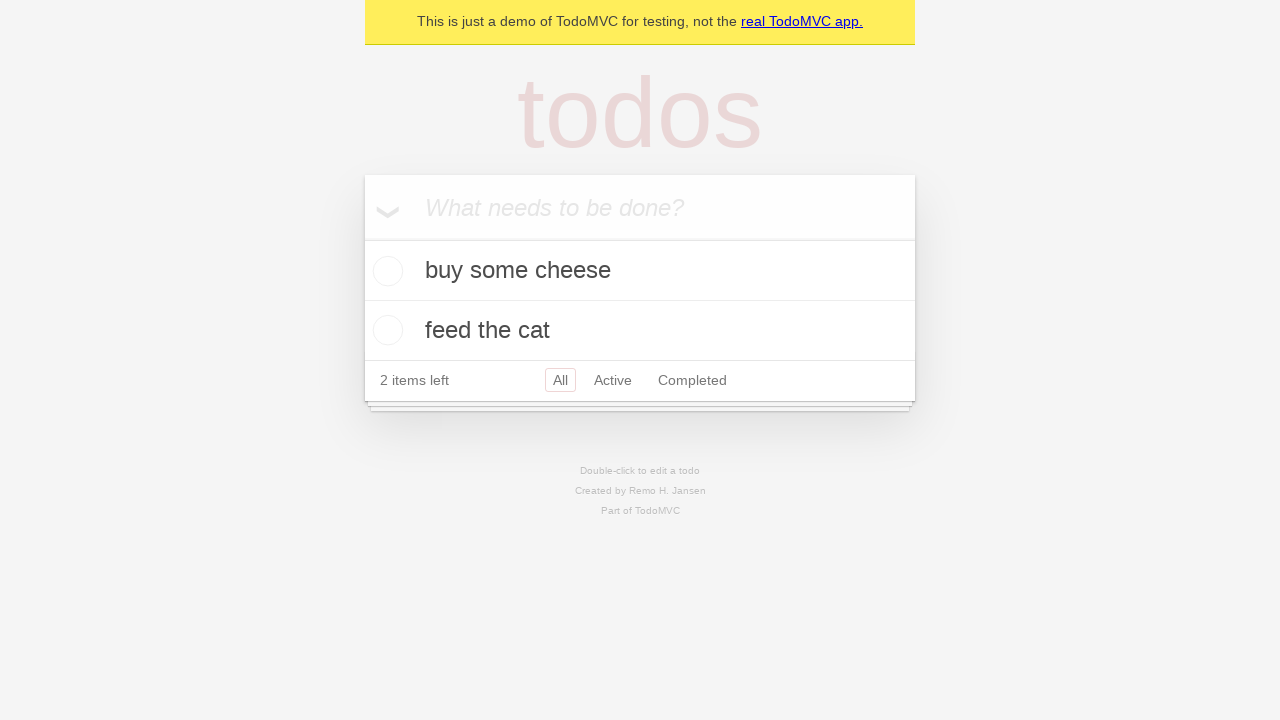

Waited for second todo item to appear
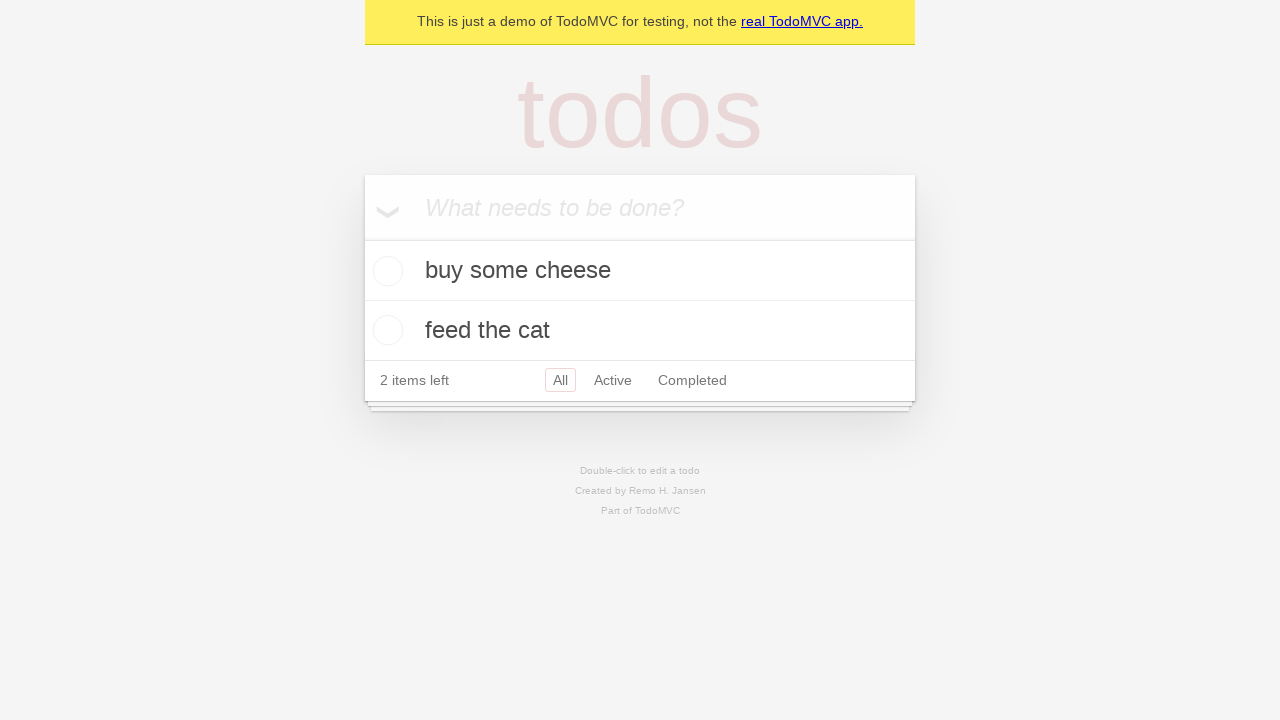

Checked checkbox for first todo item 'buy some cheese' at (385, 271) on internal:testid=[data-testid="todo-item"s] >> nth=0 >> internal:role=checkbox
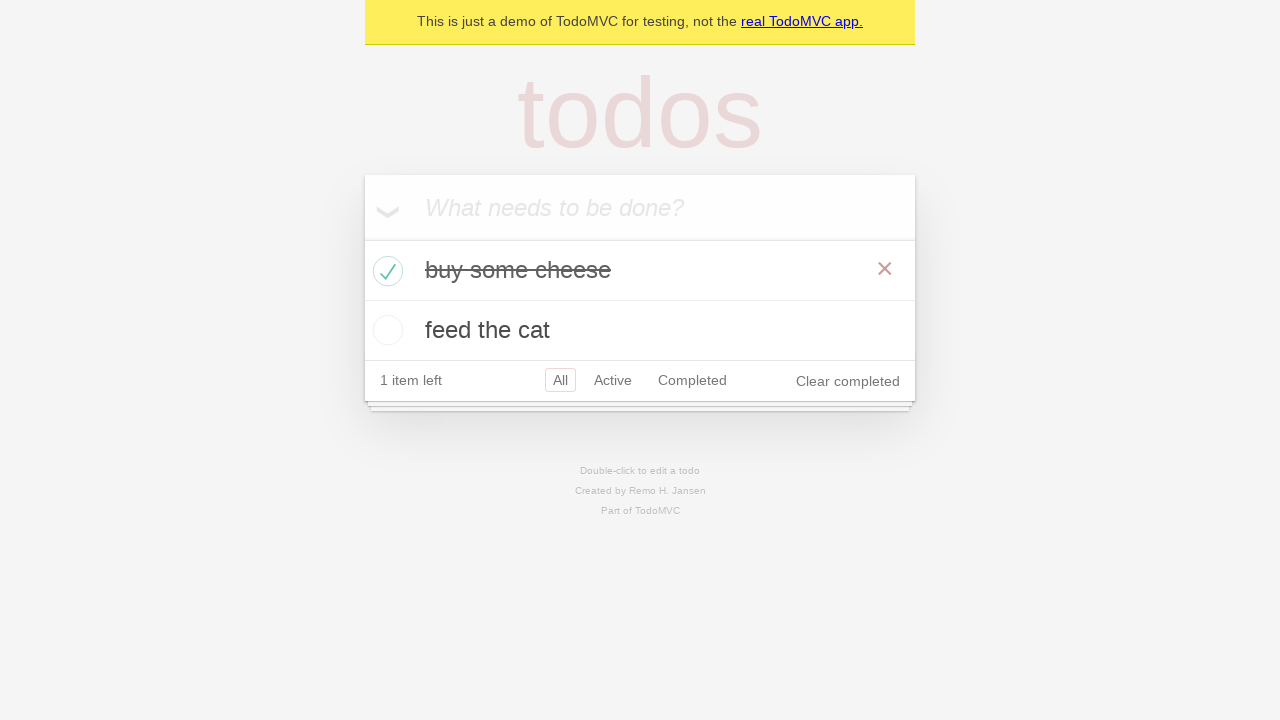

Checked checkbox for second todo item 'feed the cat' at (385, 330) on internal:testid=[data-testid="todo-item"s] >> nth=1 >> internal:role=checkbox
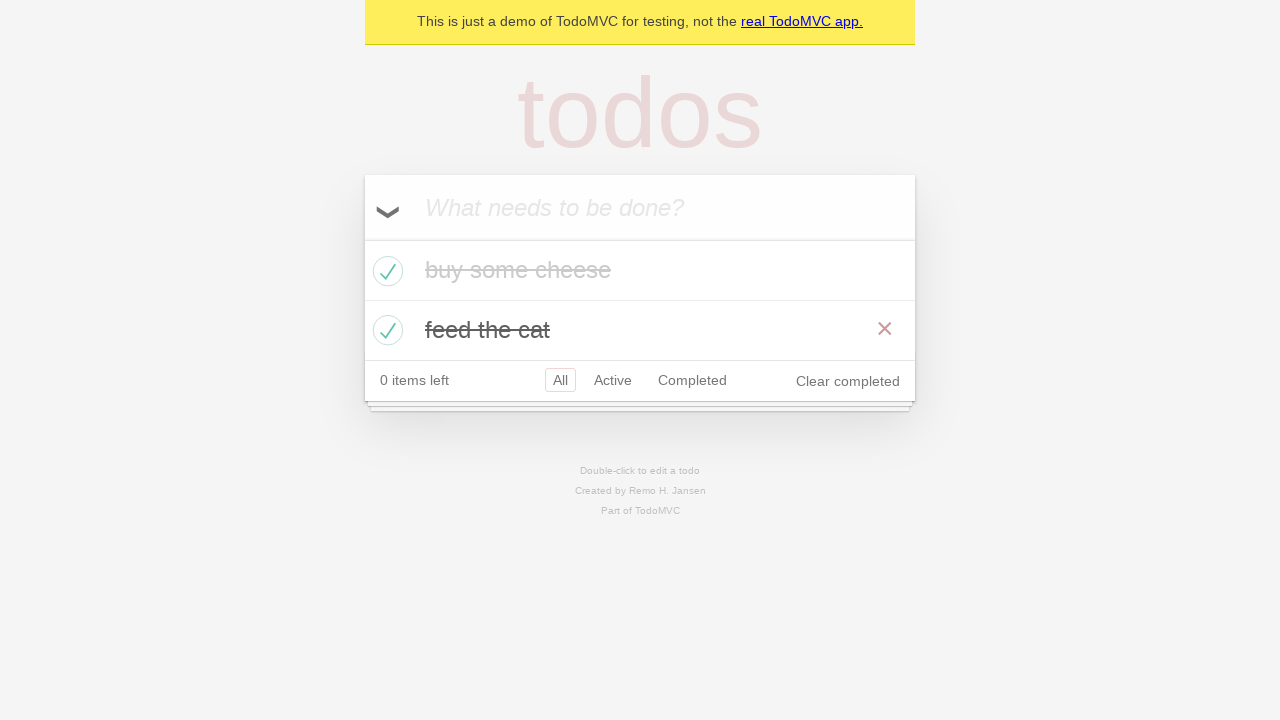

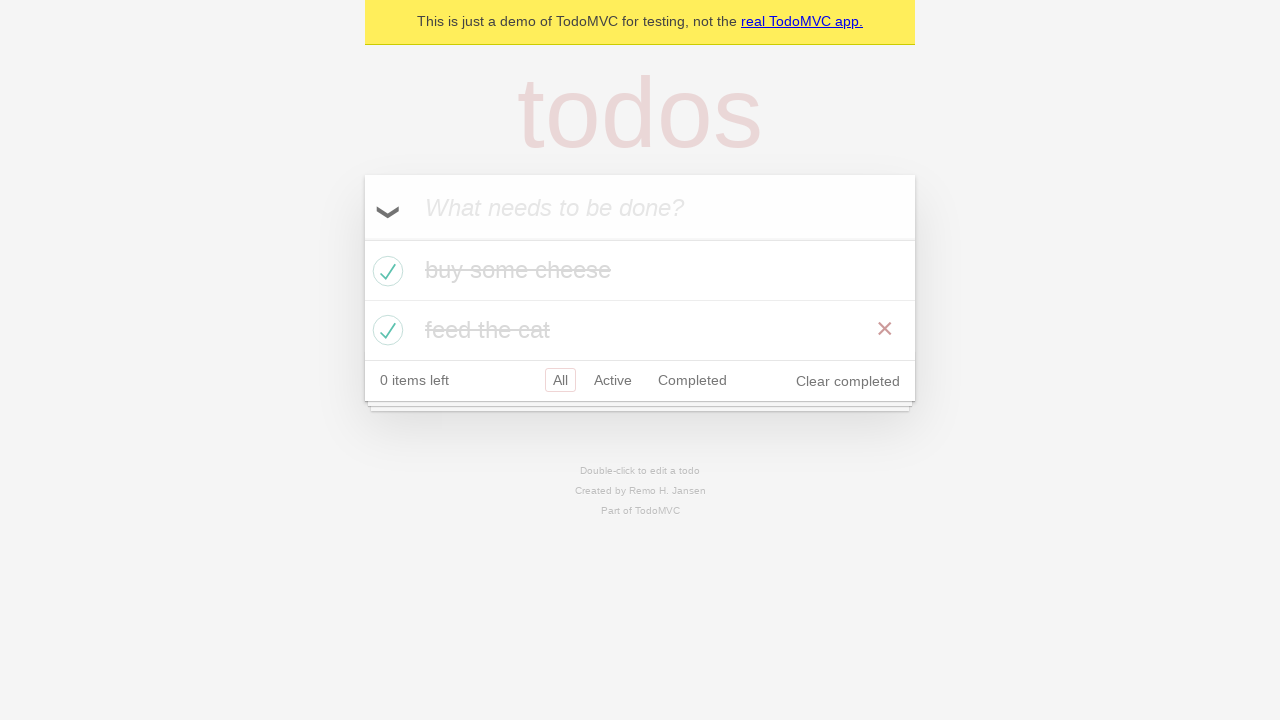